Navigates to YouTube homepage

Starting URL: https://youtube.com

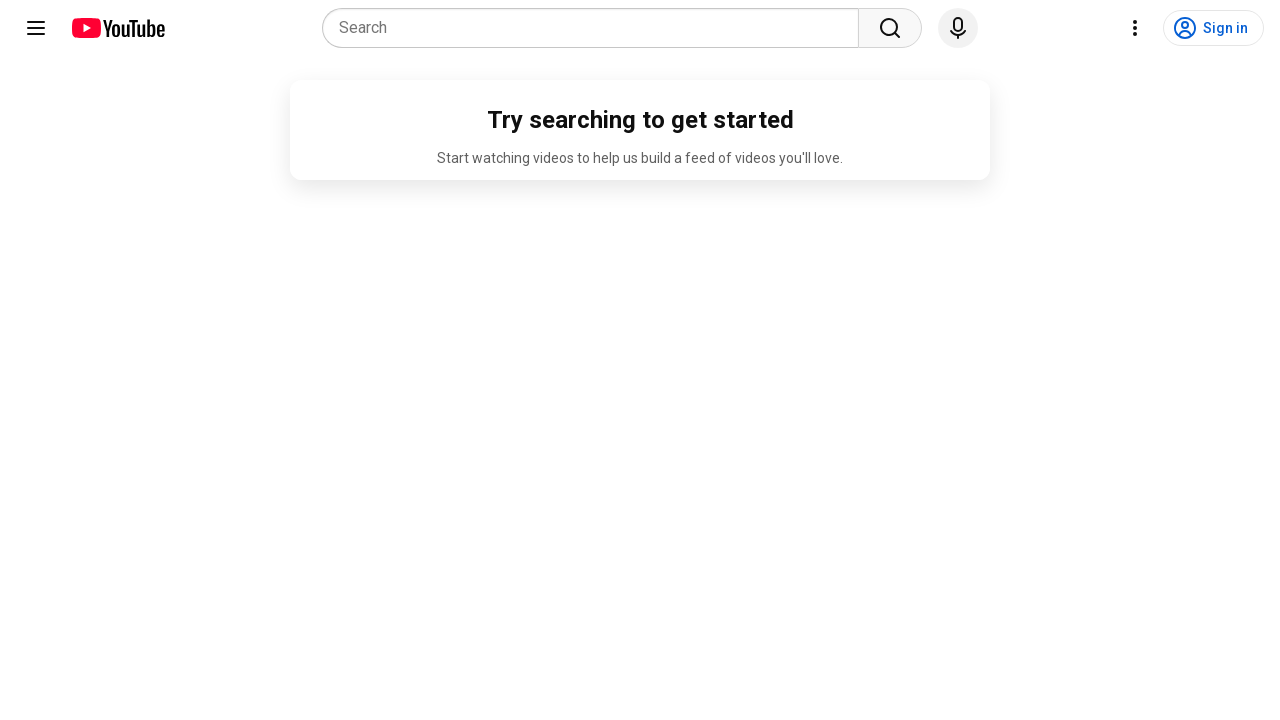

Navigated to YouTube homepage
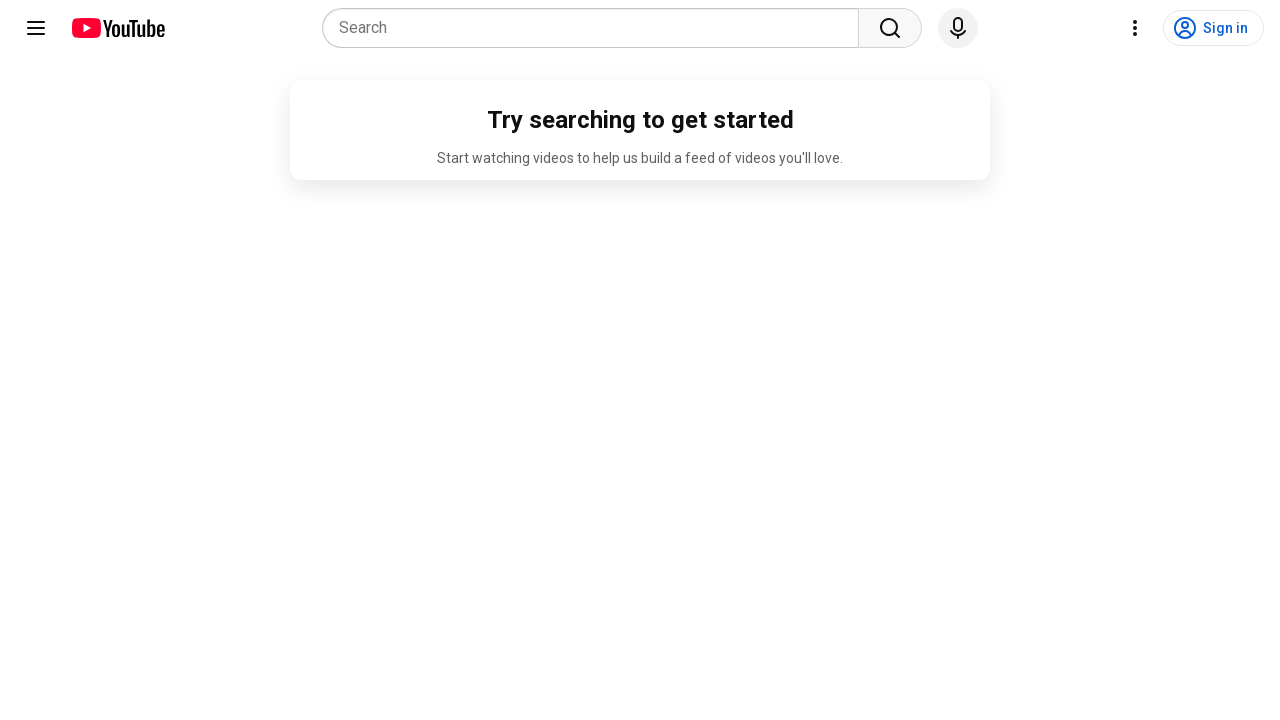

YouTube homepage fully loaded
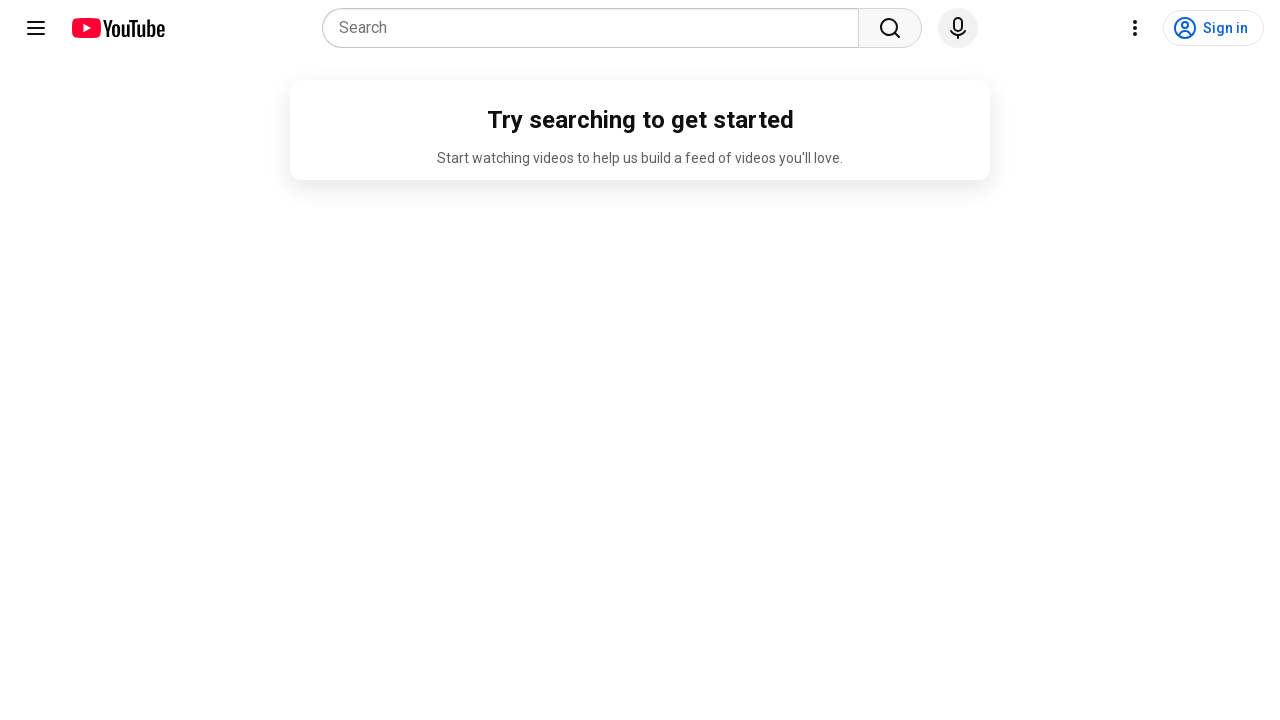

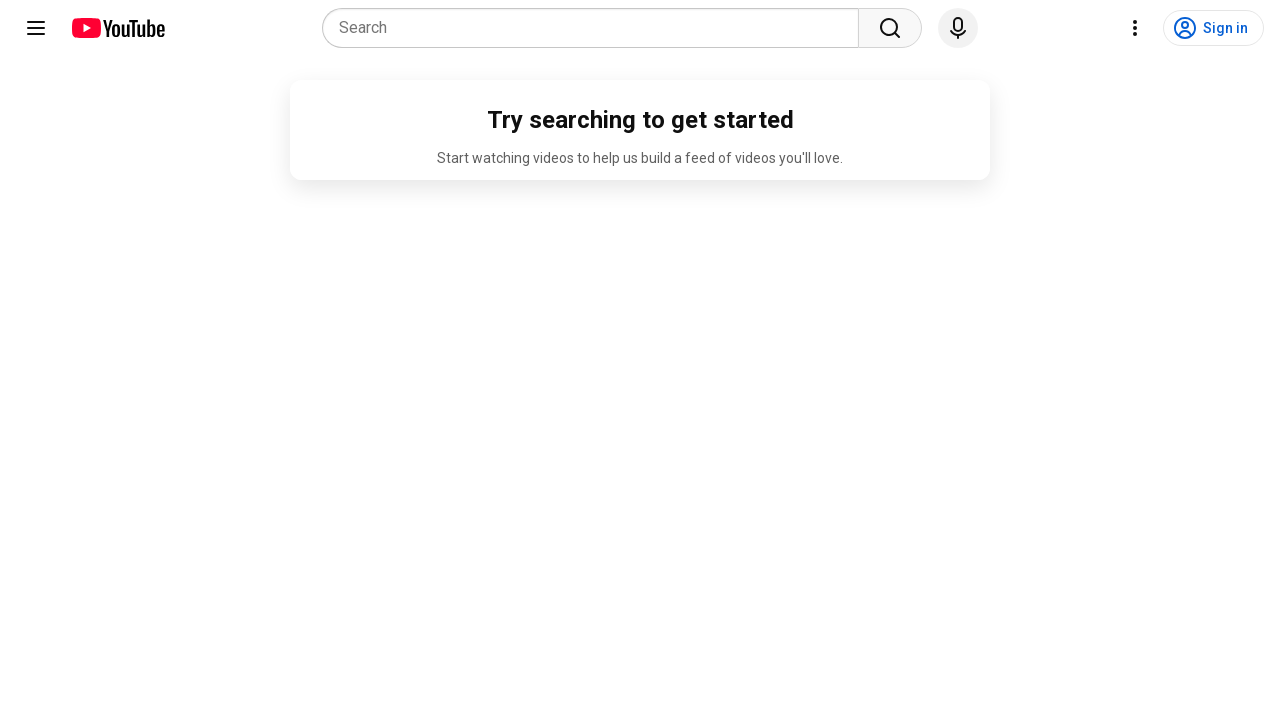